Tests handling of a simple alert box by clicking a button, verifying the alert text, and accepting it

Starting URL: https://testpages.herokuapp.com/styled/alerts/alert-test.html

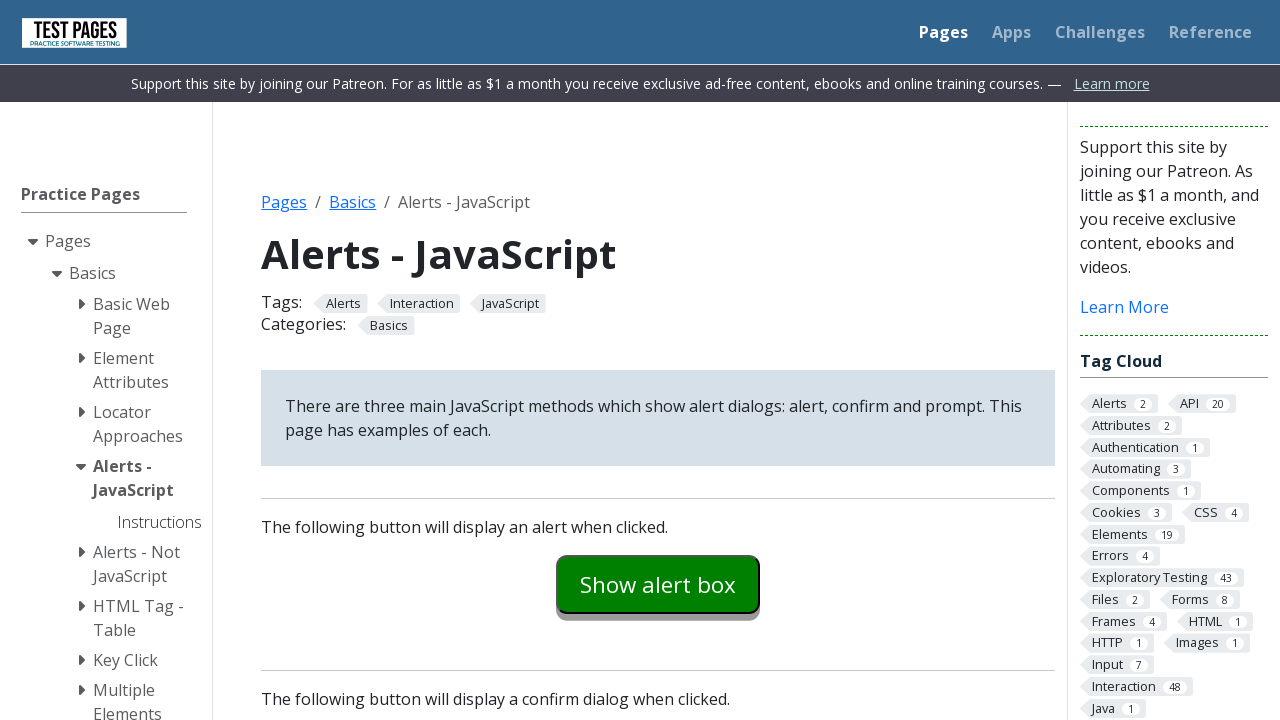

Clicked button to trigger alert at (658, 584) on #alertexamples
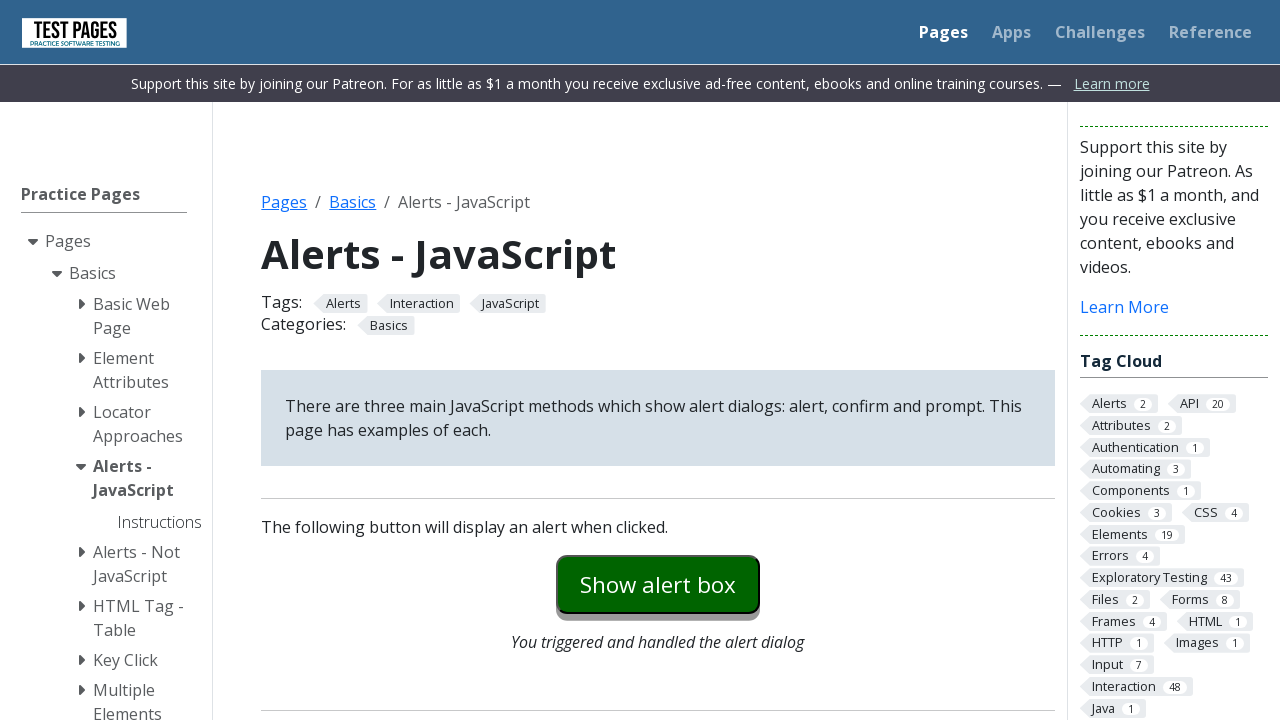

Set up dialog handler to accept alert
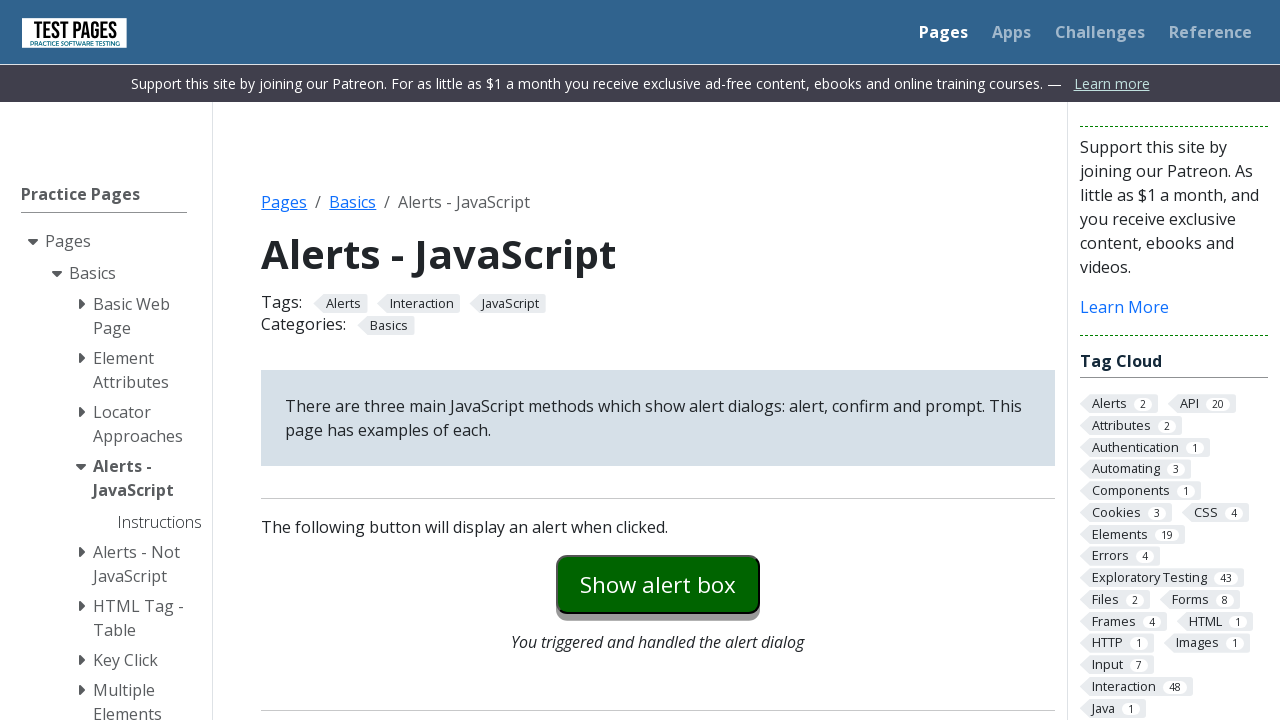

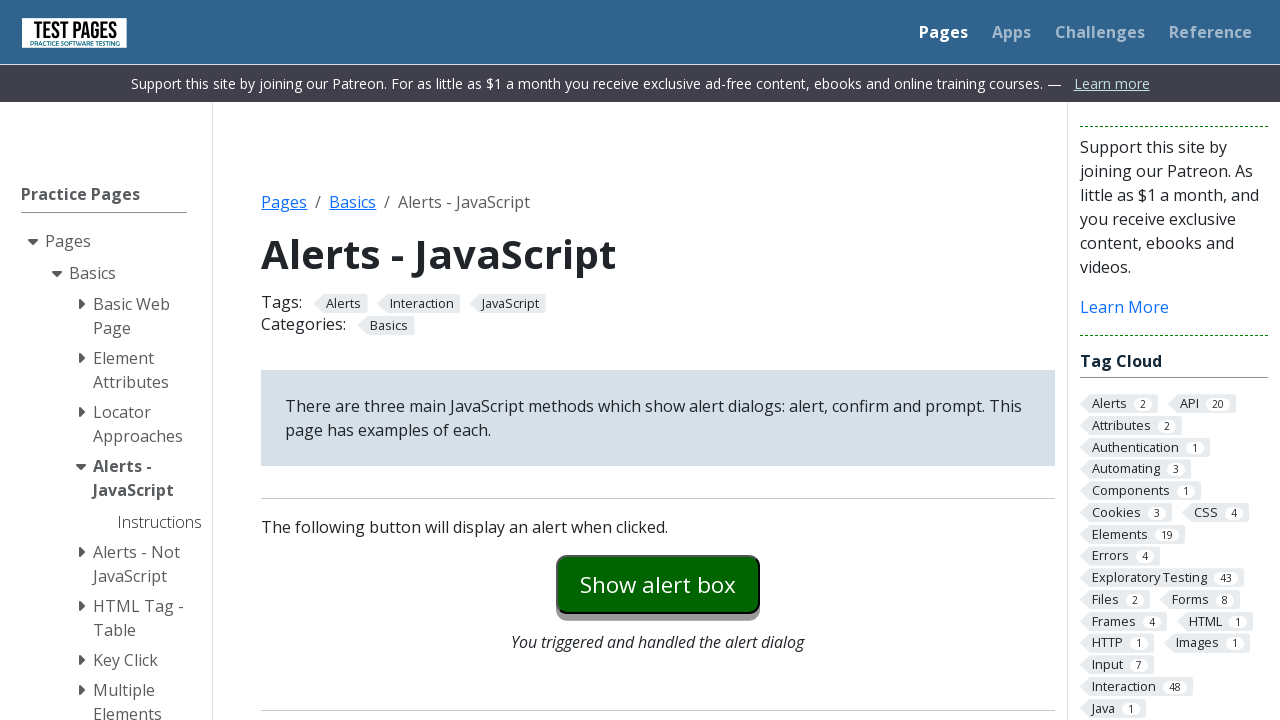